Tests hide and show functionality by clicking hide button, verifying element is hidden, then clicking show button and verifying element is visible

Starting URL: https://www.letskodeit.com/practice

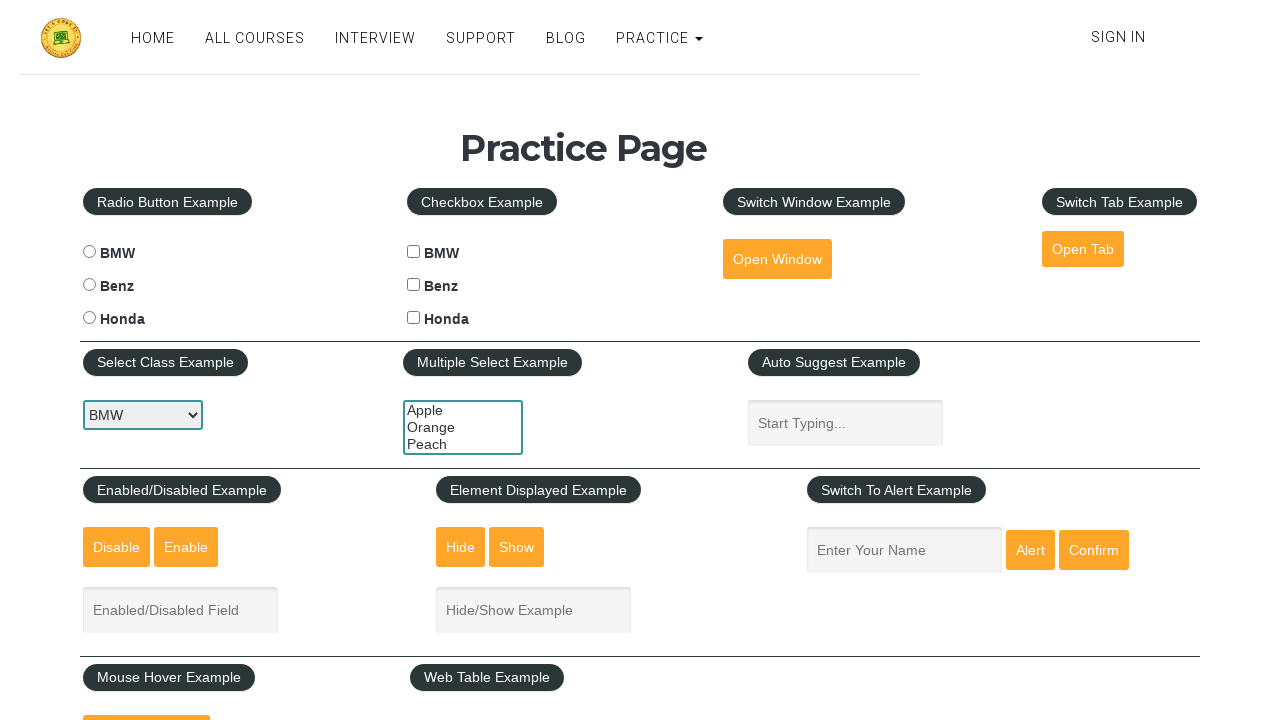

Clicked hide button to hide element at (461, 547) on #hide-textbox
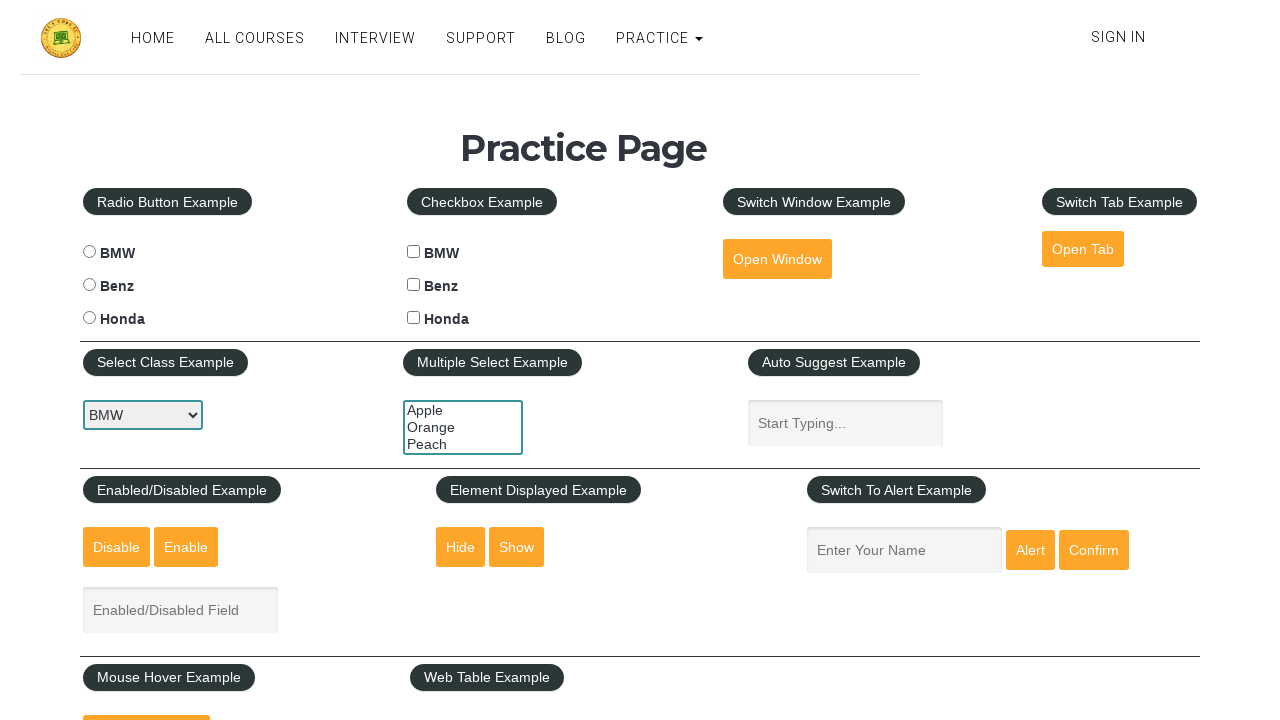

Verified element is hidden after clicking hide button
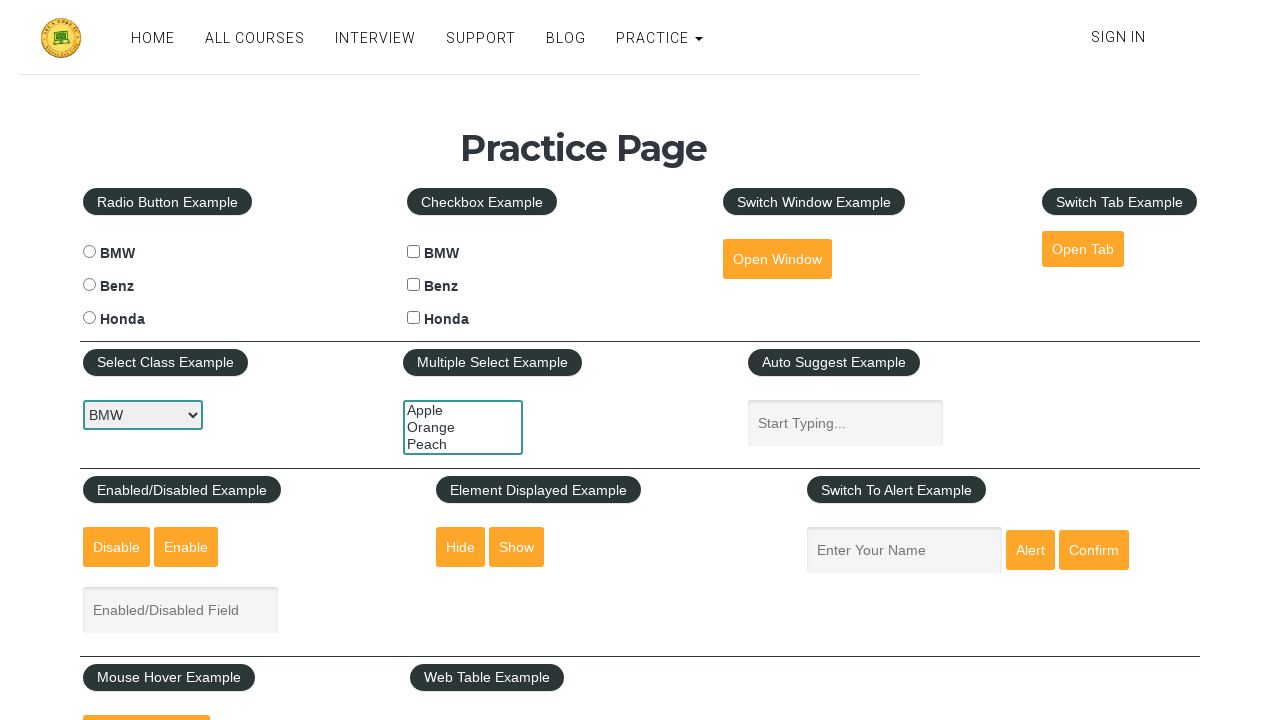

Clicked show button to reveal element at (517, 547) on #show-textbox
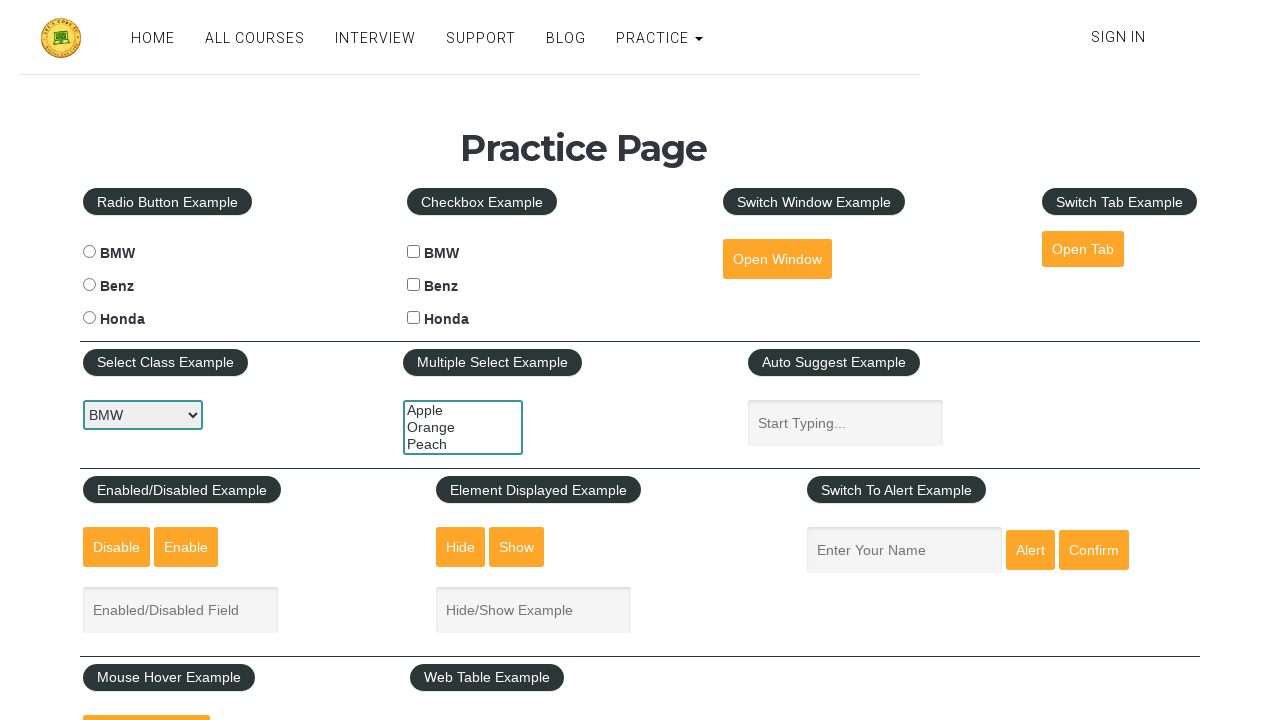

Verified element is visible after clicking show button
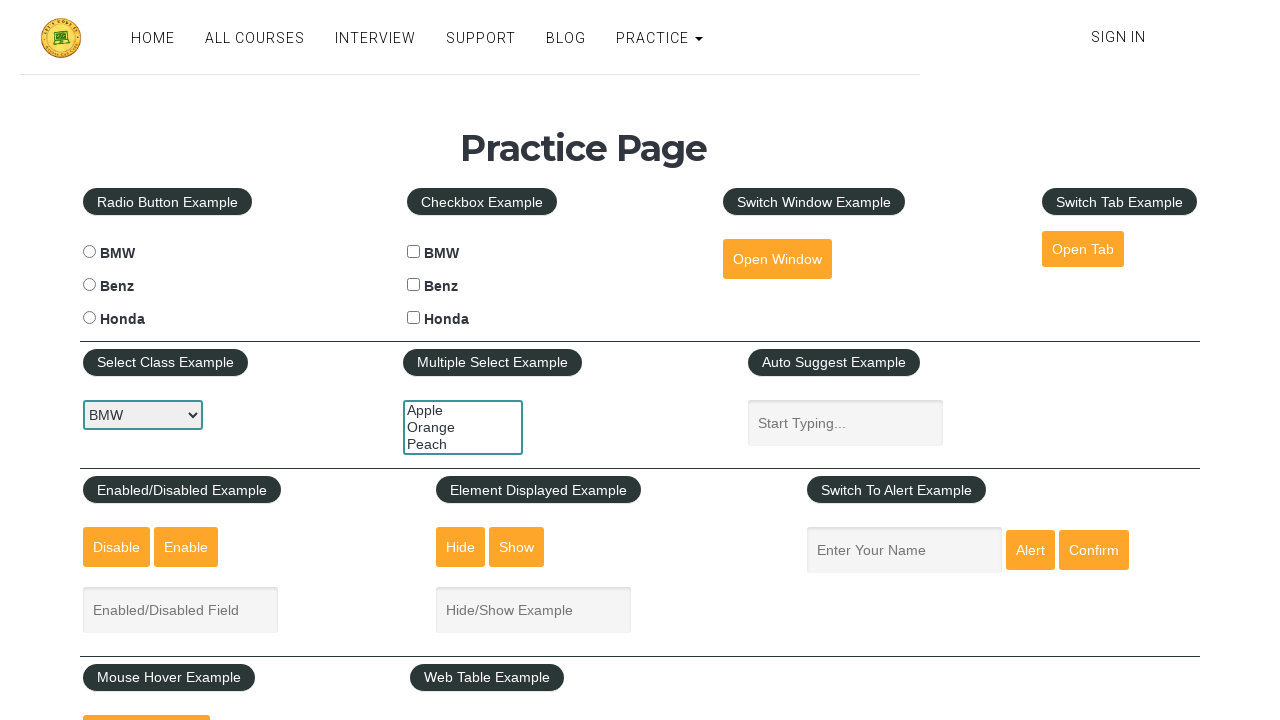

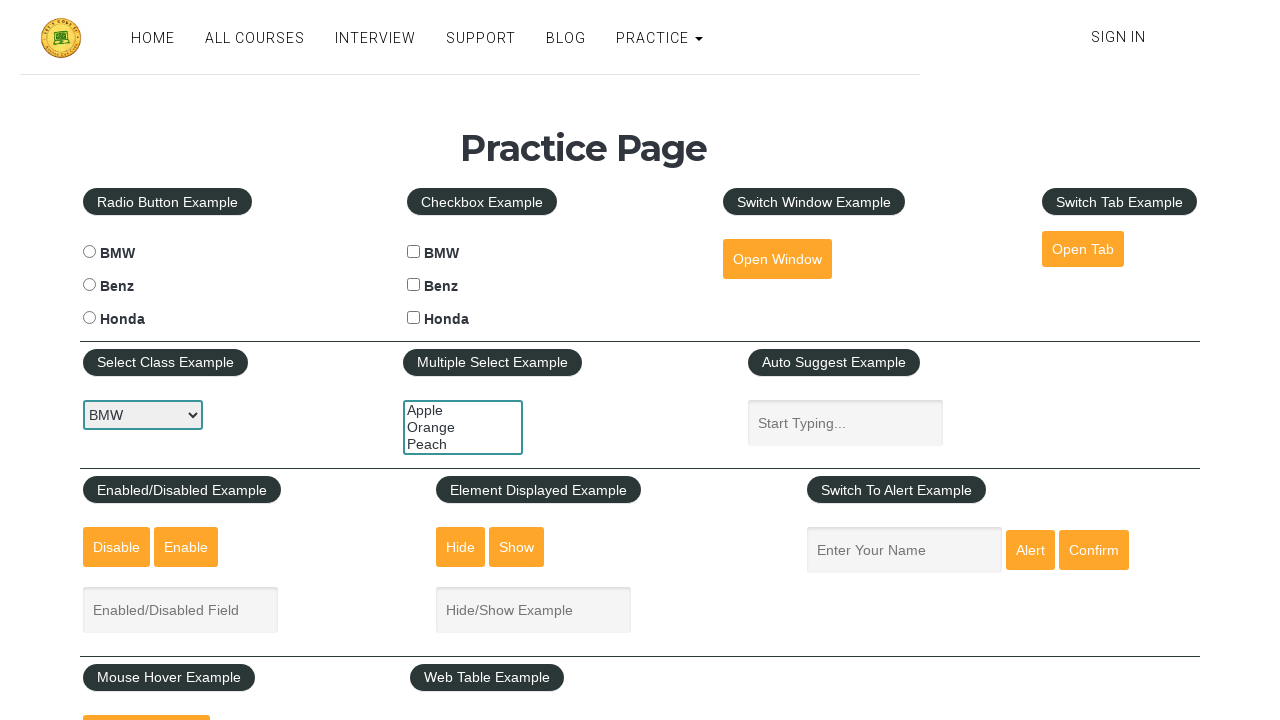